Navigates to a locators example page and verifies that a button element has the expected value attribute "This is a button"

Starting URL: https://kristinek.github.io/site/examples/locators

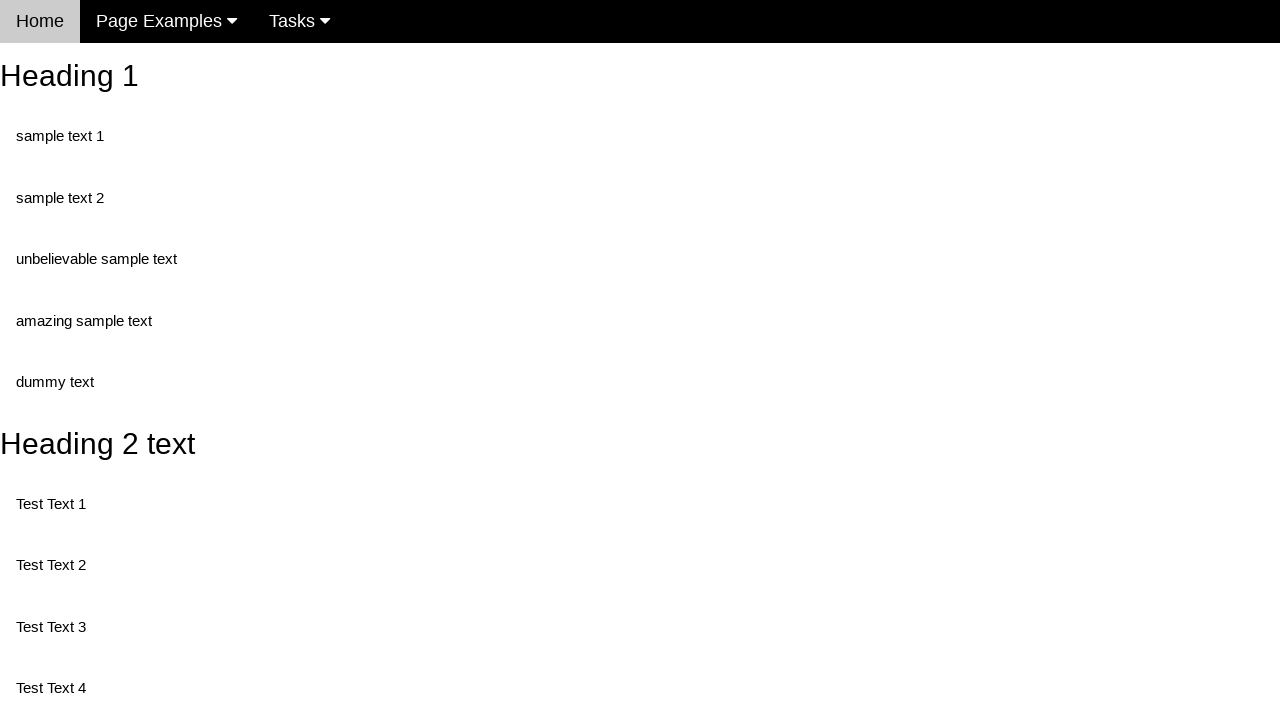

Navigated to locators example page
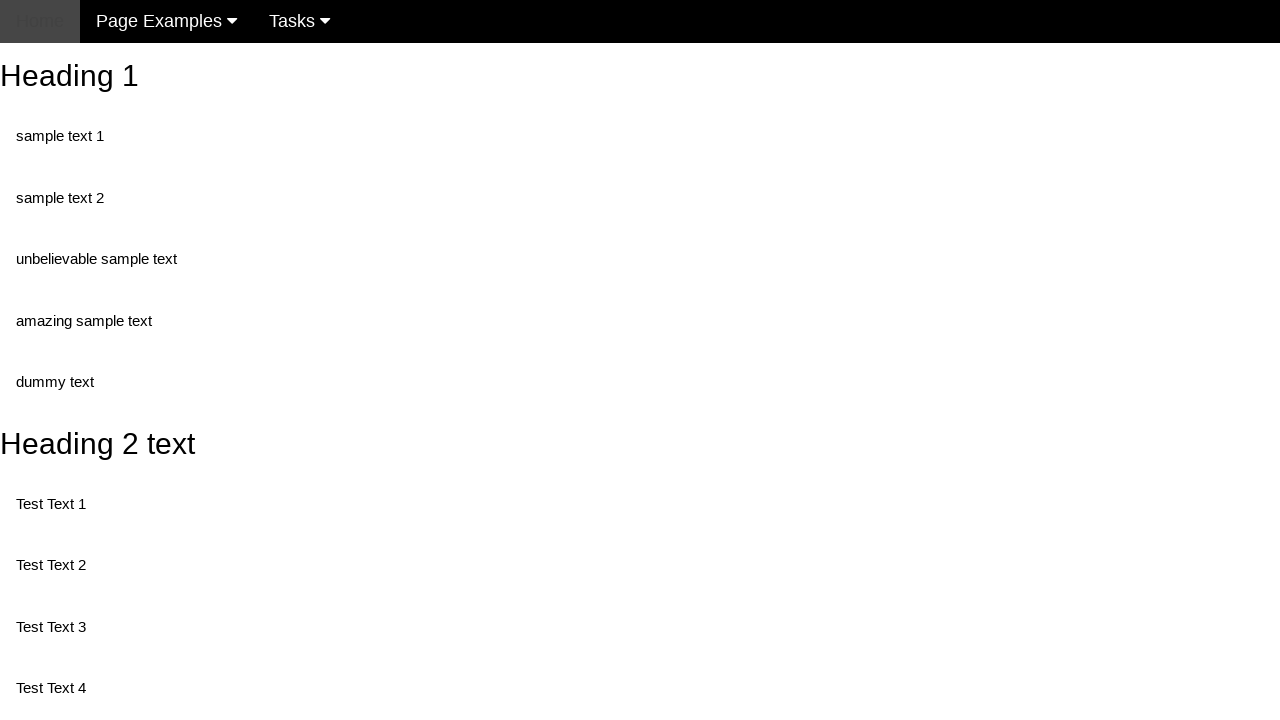

Button element loaded and is visible
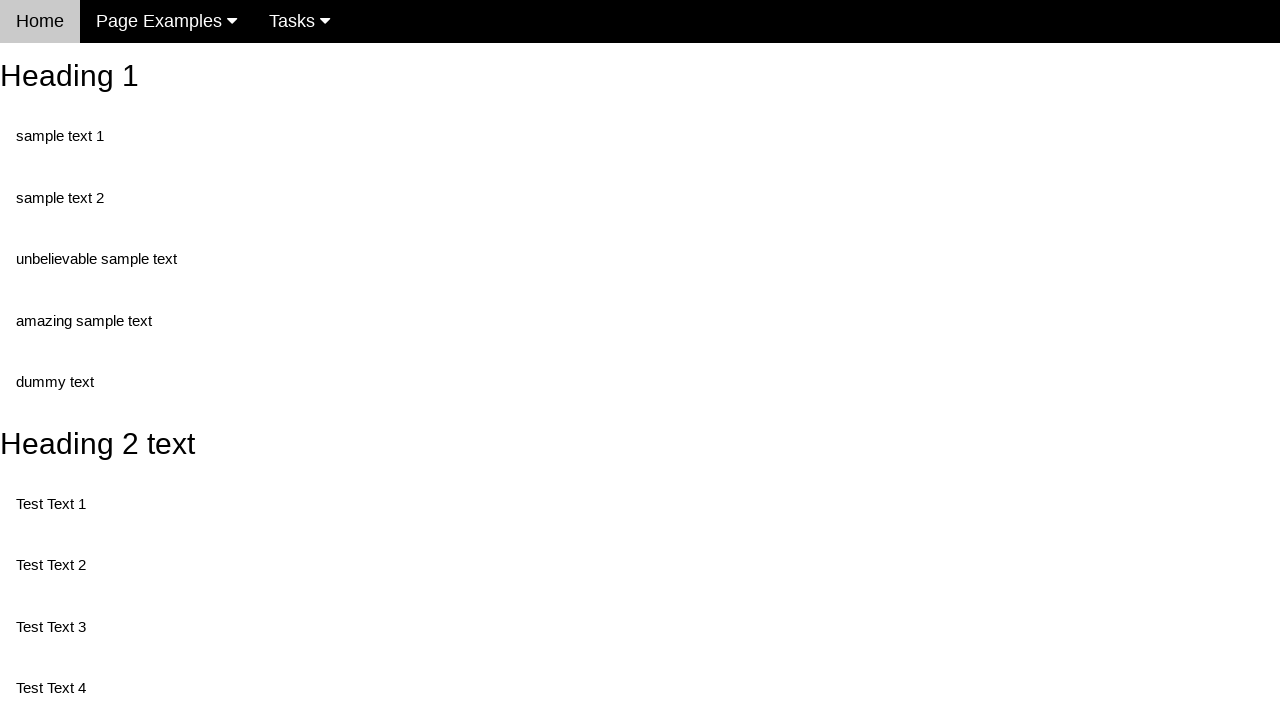

Retrieved button value attribute: 'This is a button'
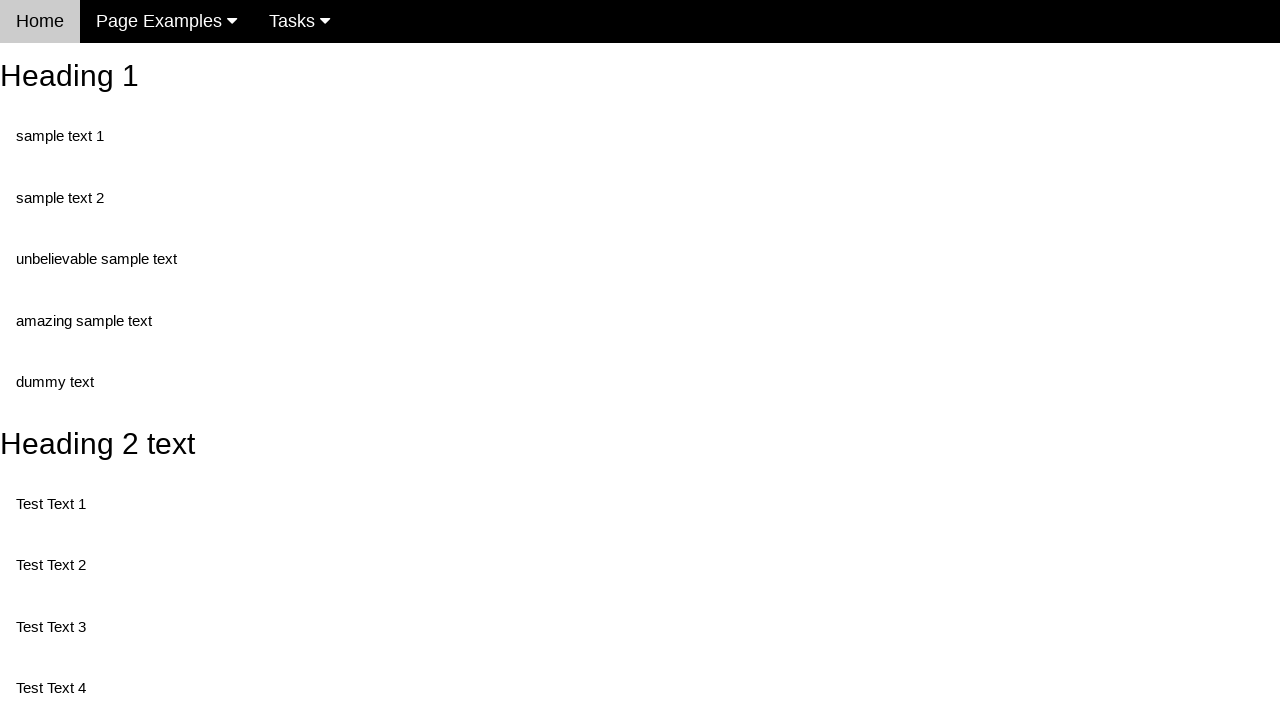

Verified button value attribute equals 'This is a button'
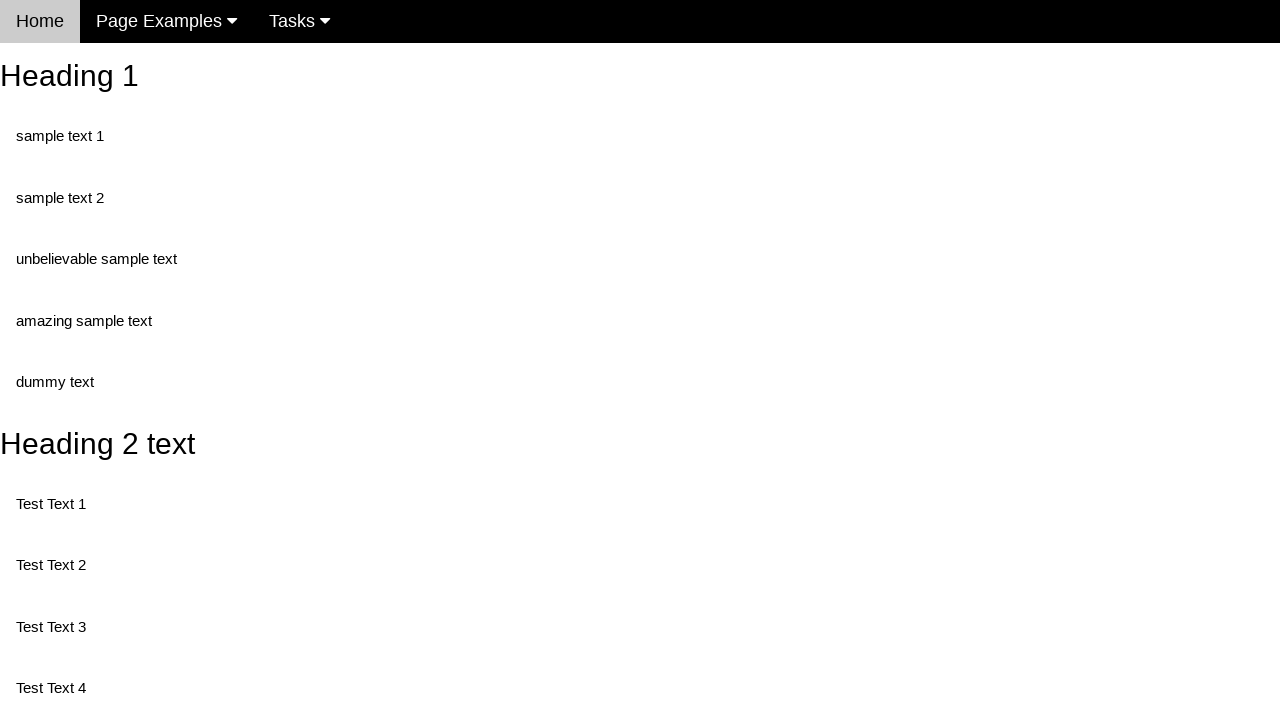

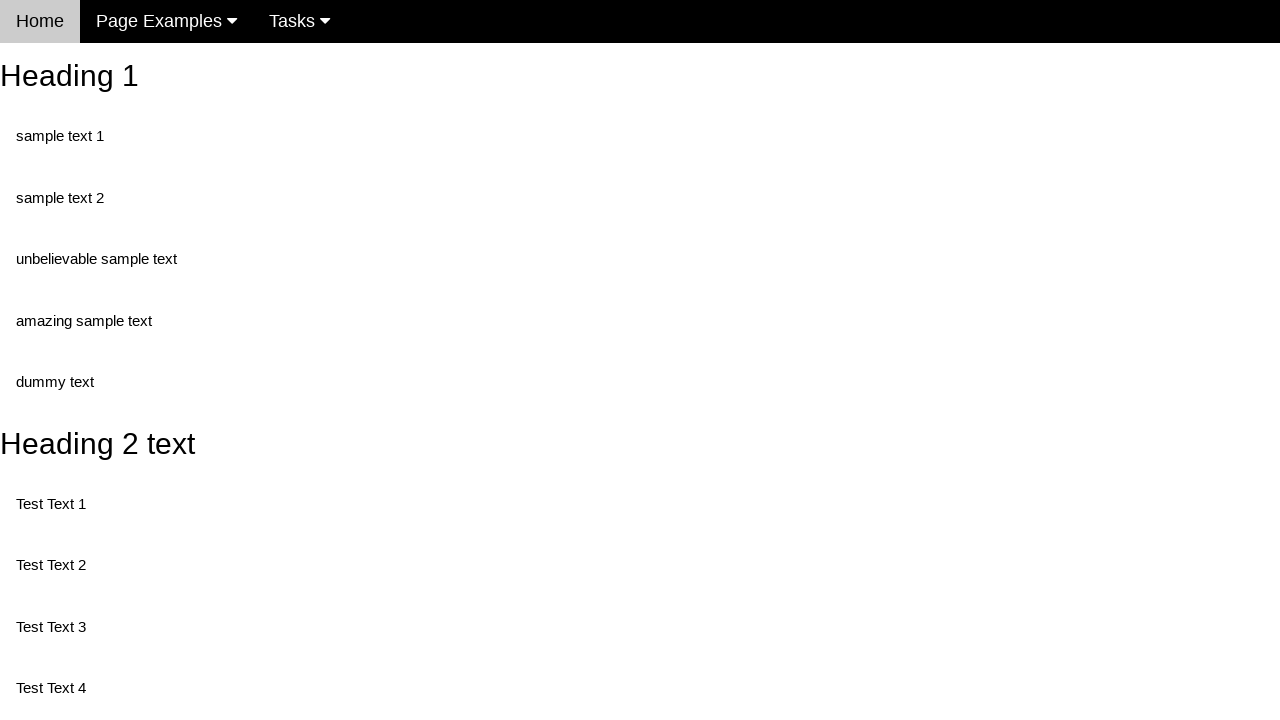